Verifies mobile responsiveness of a Docusaurus-style website by checking that the title is hidden on mobile, opening the mobile sidebar, verifying sidebar width is around 85%, checking the close button style, and confirming GitHub link is hidden on mobile.

Starting URL: https://ted-protocol-whitepaper-dpgs2c0gj-tedprotocols-projects.vercel.app/

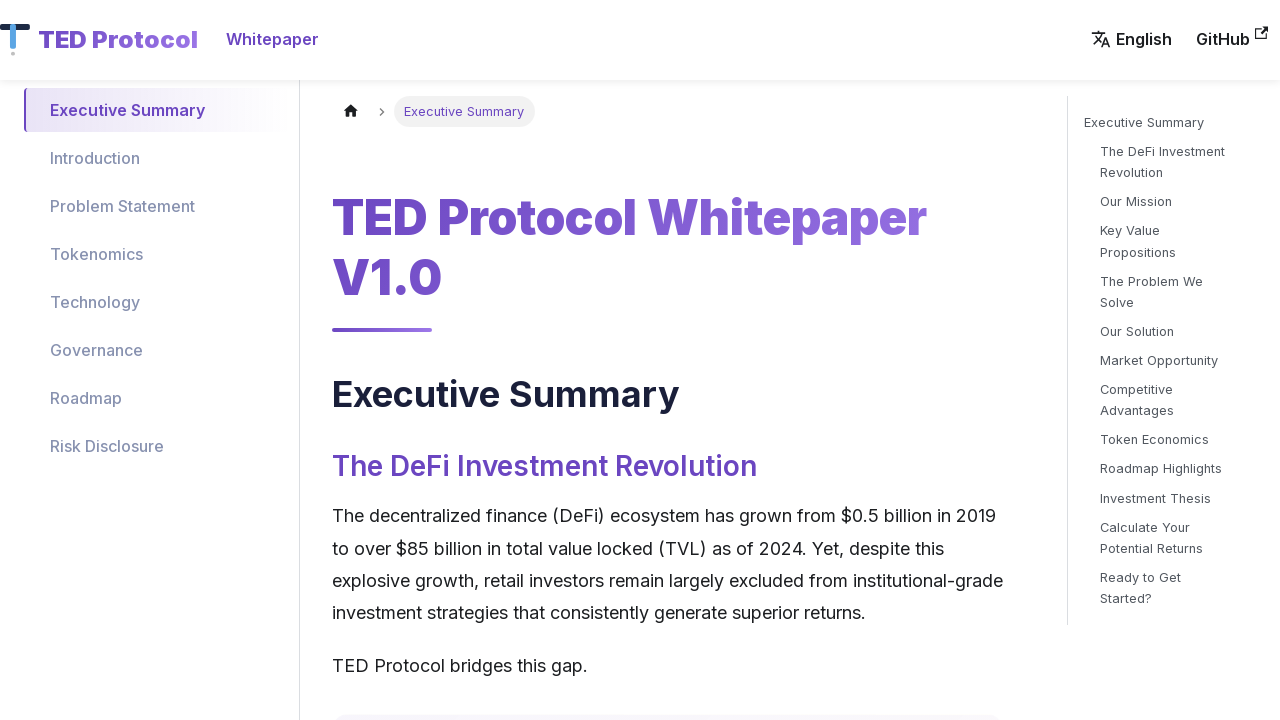

Cleared cookies and set mobile viewport to 390x844
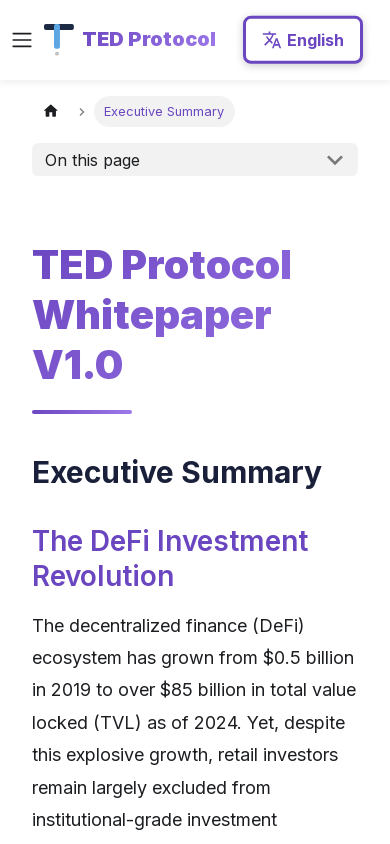

Waited for page to reach network idle state
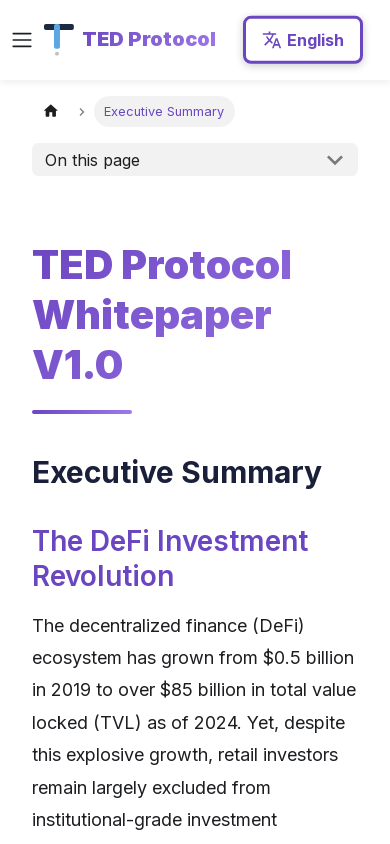

Waited 2 seconds for page content to stabilize
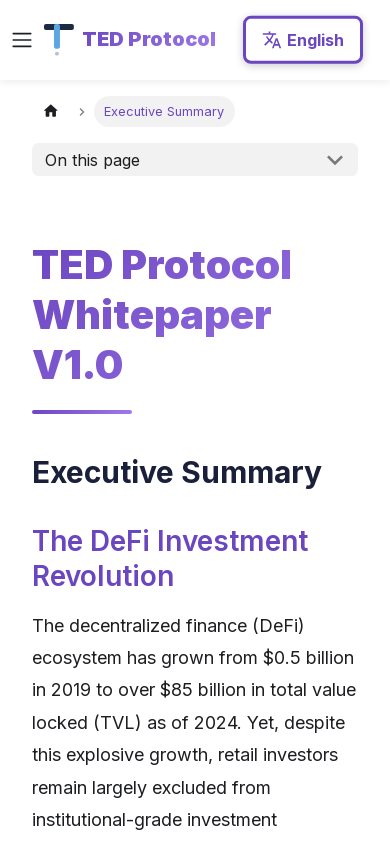

Verified mobile navbar toggle button is present on page
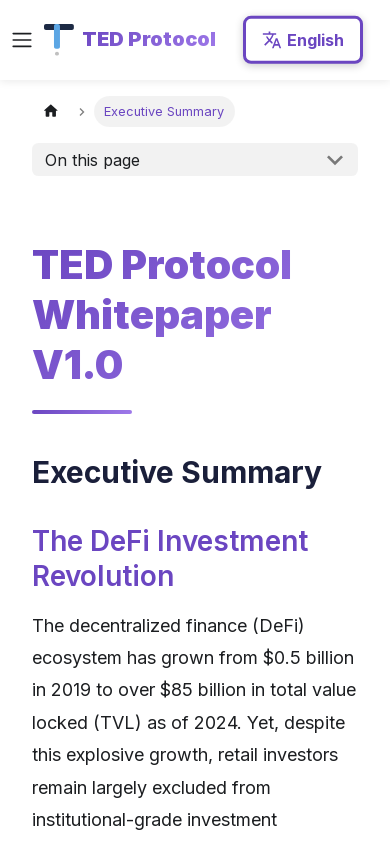

Clicked mobile navbar toggle to open sidebar at (22, 40) on .navbar__toggle
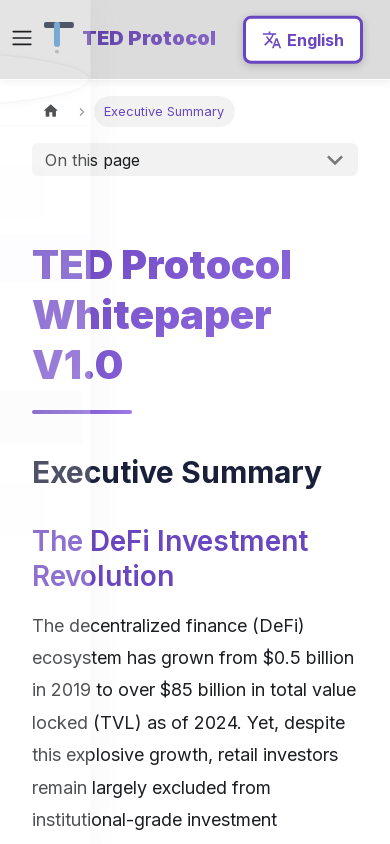

Waited 1.5 seconds for sidebar animation to complete
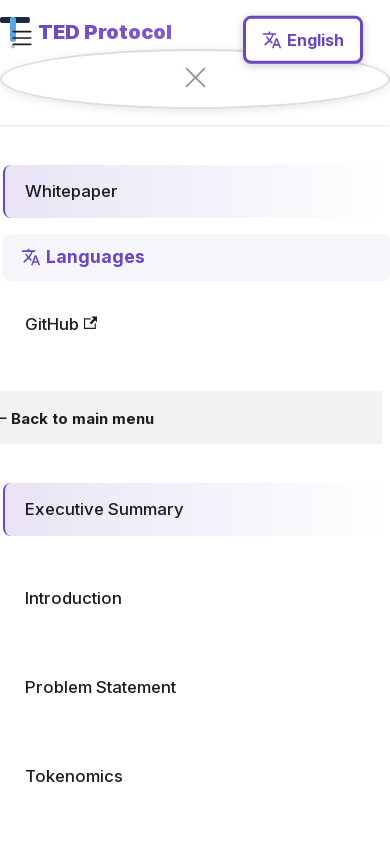

Verified mobile sidebar appeared and is visible
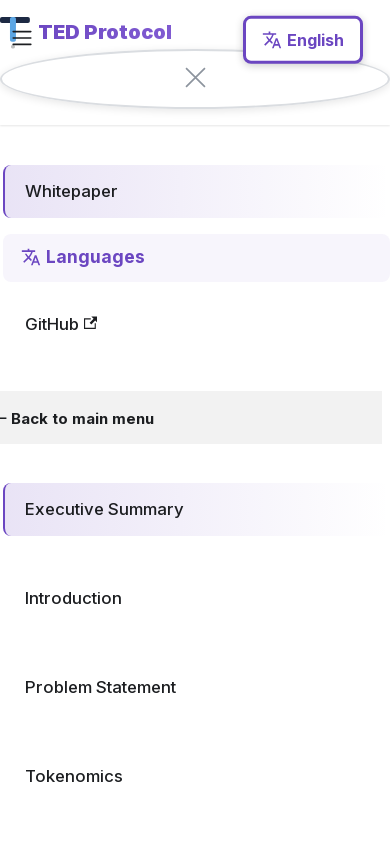

Verified sidebar close button is visible
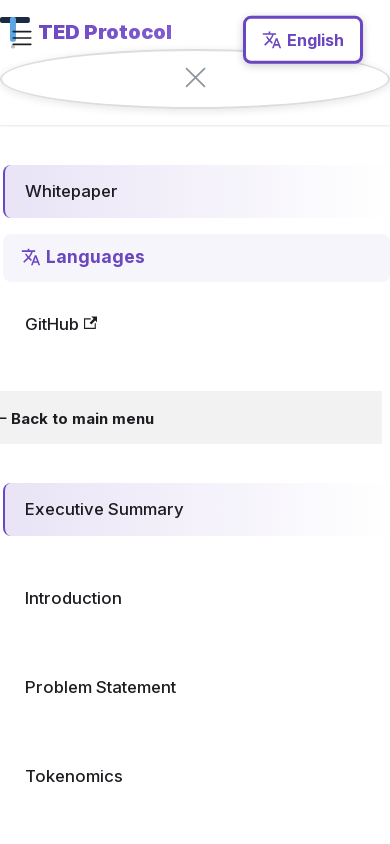

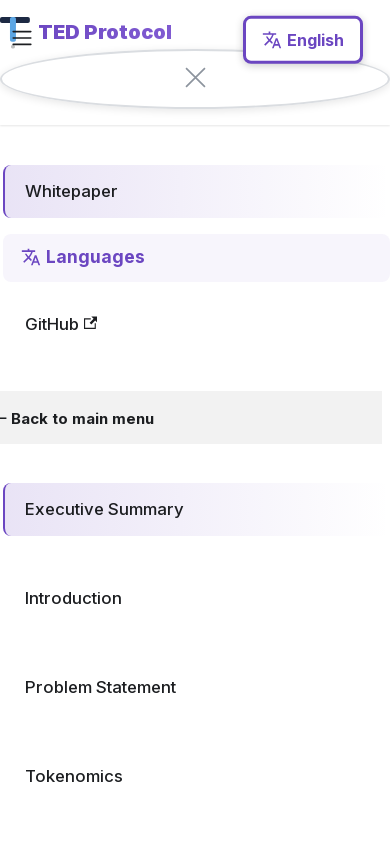